Tests interaction with the Nyan Cat element by clicking on it twice with pauses between clicks

Starting URL: https://untestable.site/the_nyan_cat

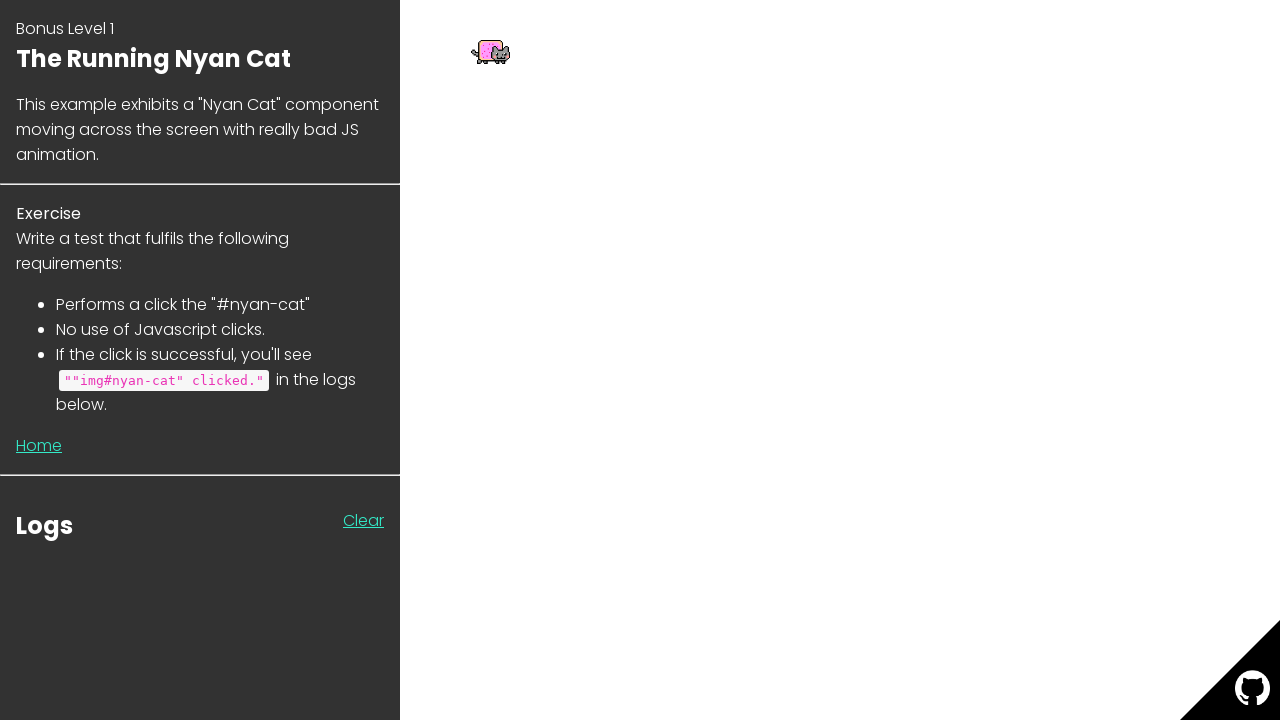

Waited for Nyan Cat element to be visible
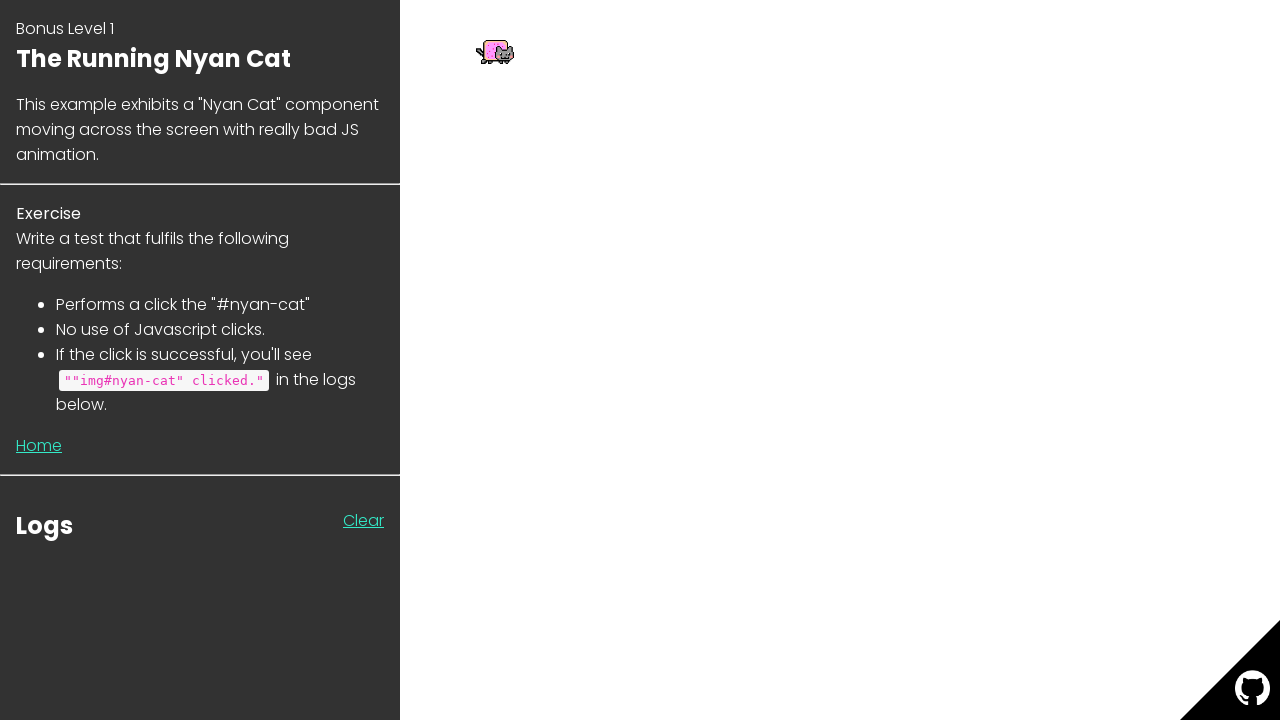

Clicked on Nyan Cat element (first click) at (495, 56) on xpath=//div[@id='nyan-cat-frame']
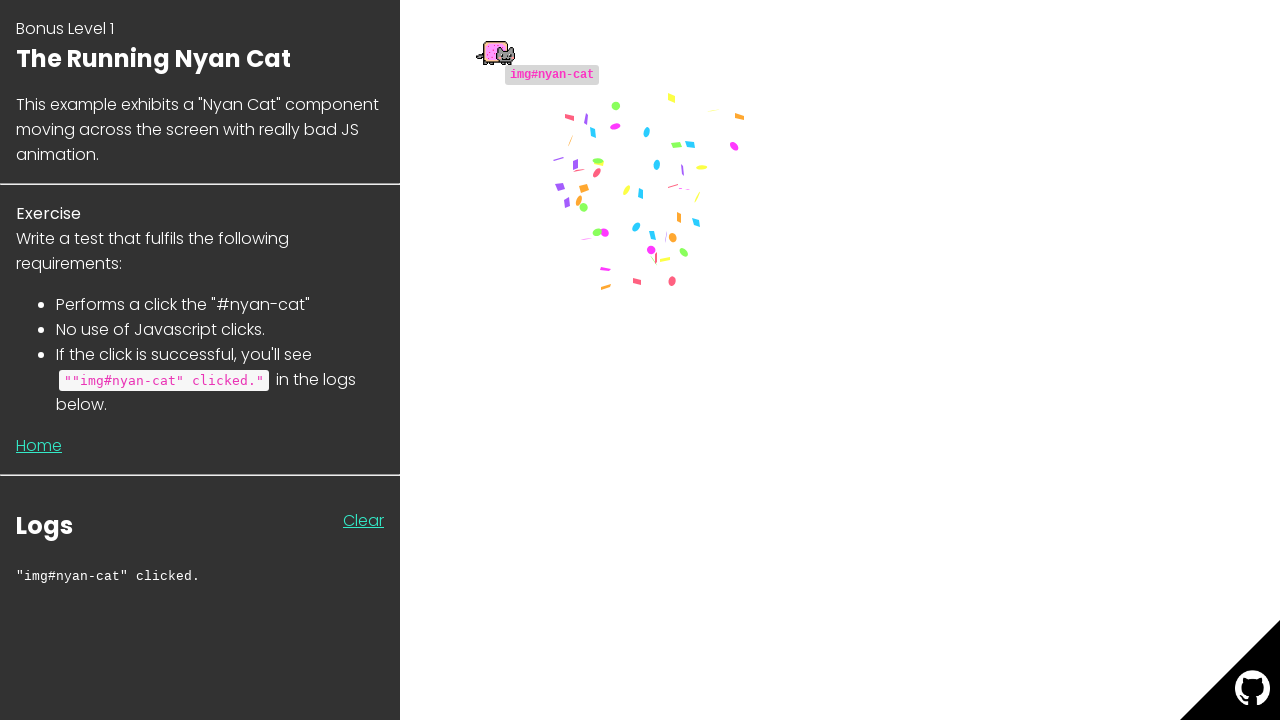

Waited 2 seconds after first click
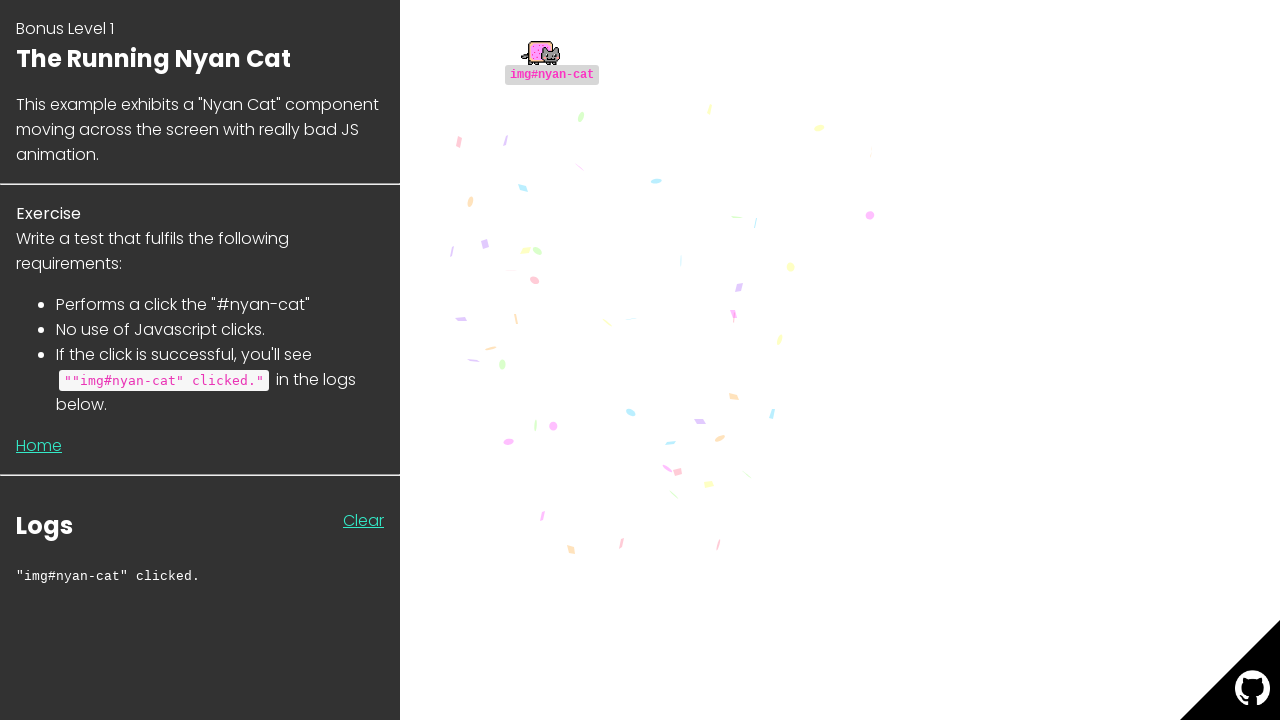

Clicked on Nyan Cat element (second click) at (545, 56) on xpath=//div[@id='nyan-cat-frame']
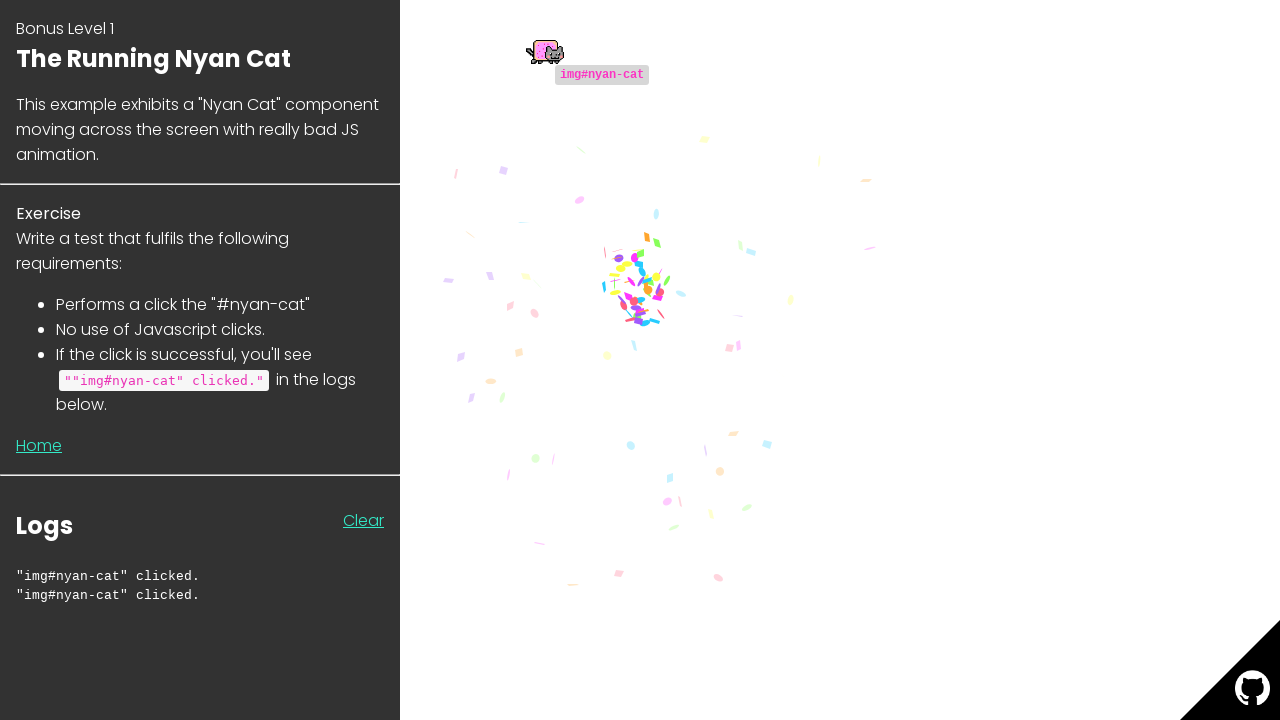

Waited 2 seconds after second click
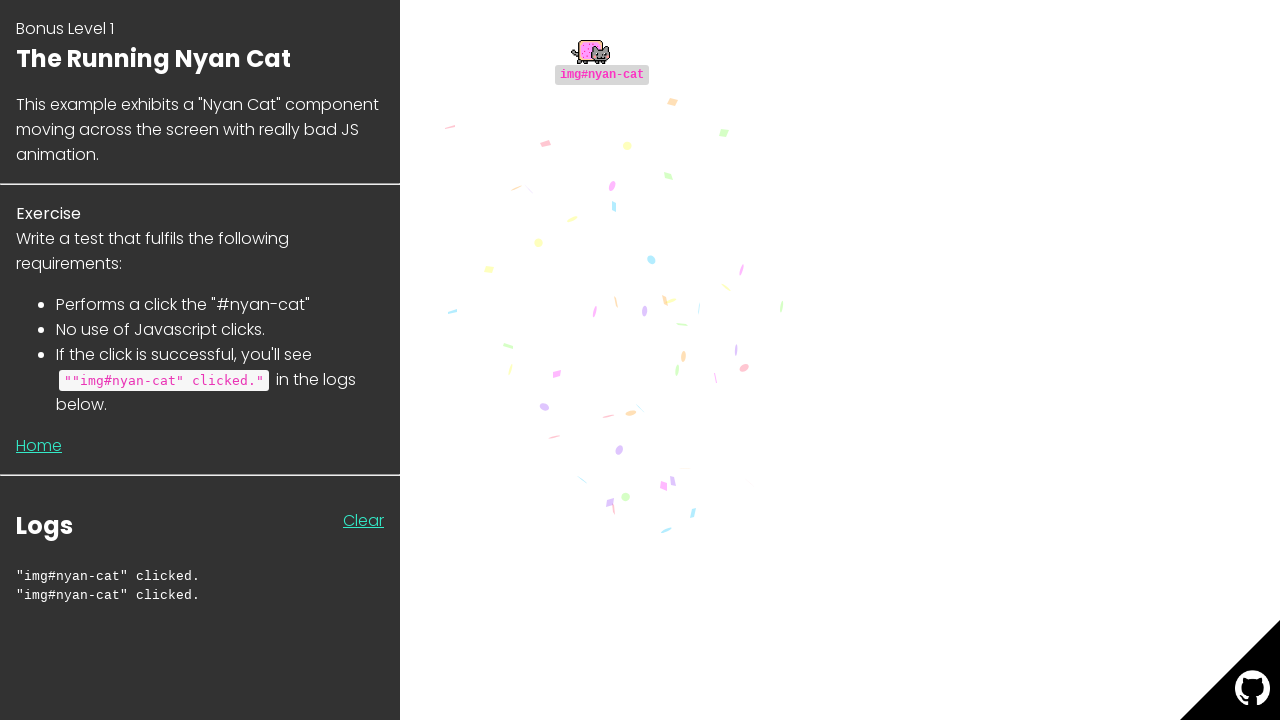

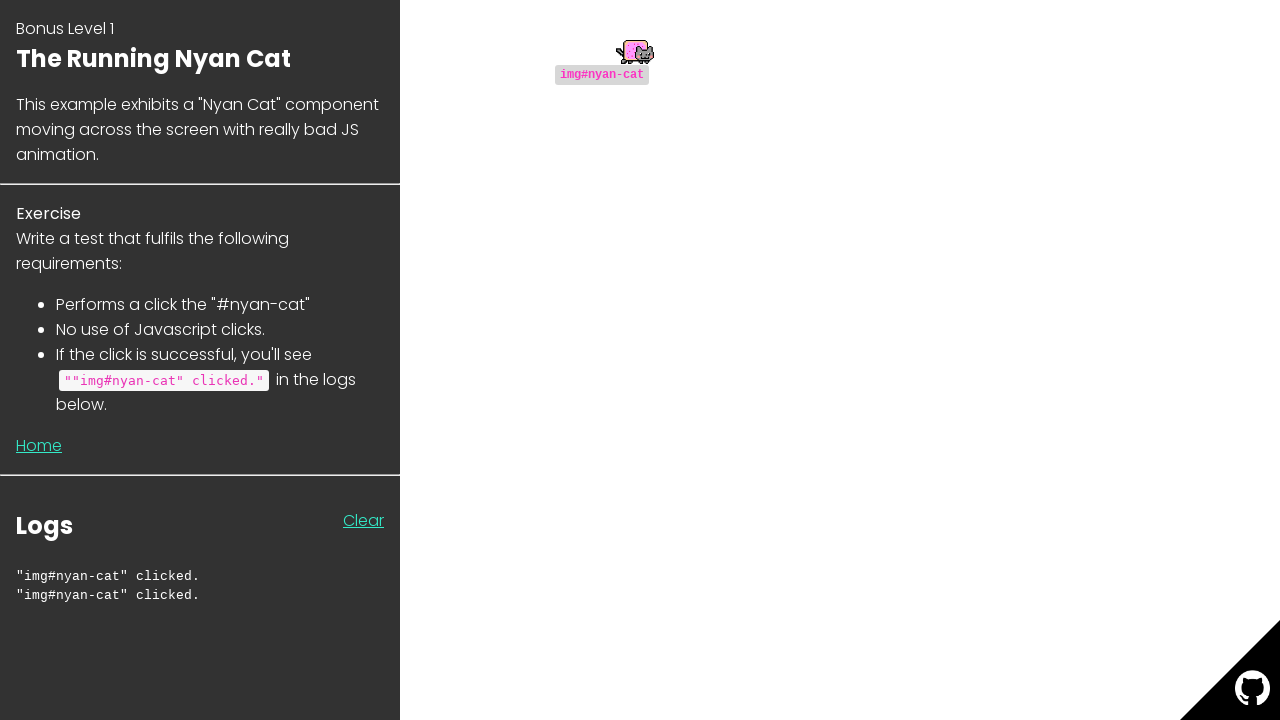